Tests dynamic buttons that become enabled sequentially by clicking each button as it becomes clickable, then verifies the success message appears.

Starting URL: https://testpages.eviltester.com/styled/dynamic-buttons-disabled.html

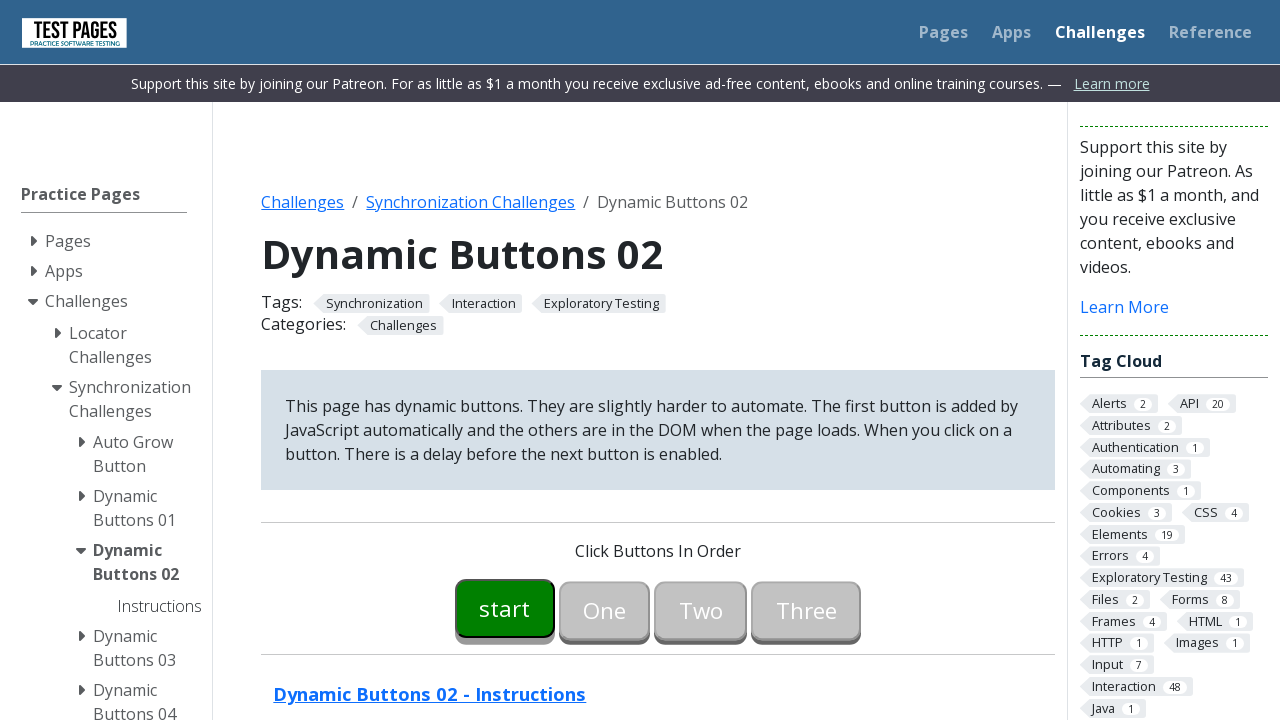

Waited for button00 to become enabled
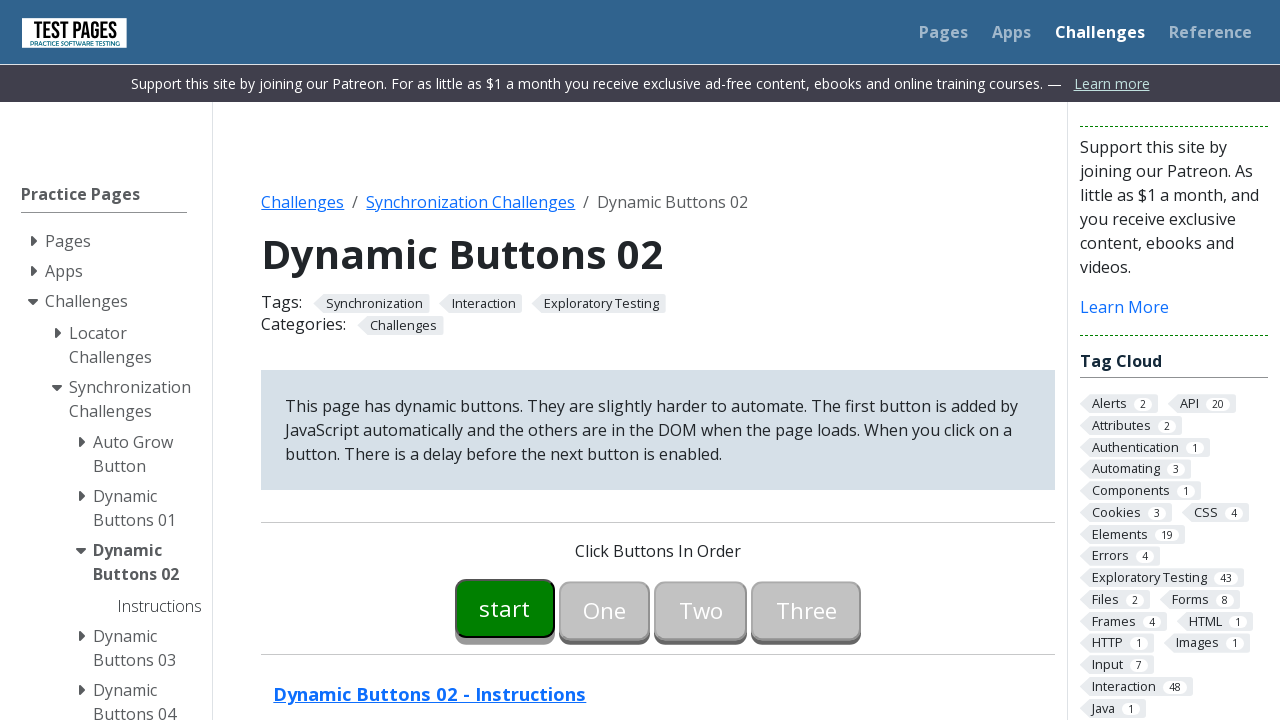

Clicked button00 at (505, 608) on #button00
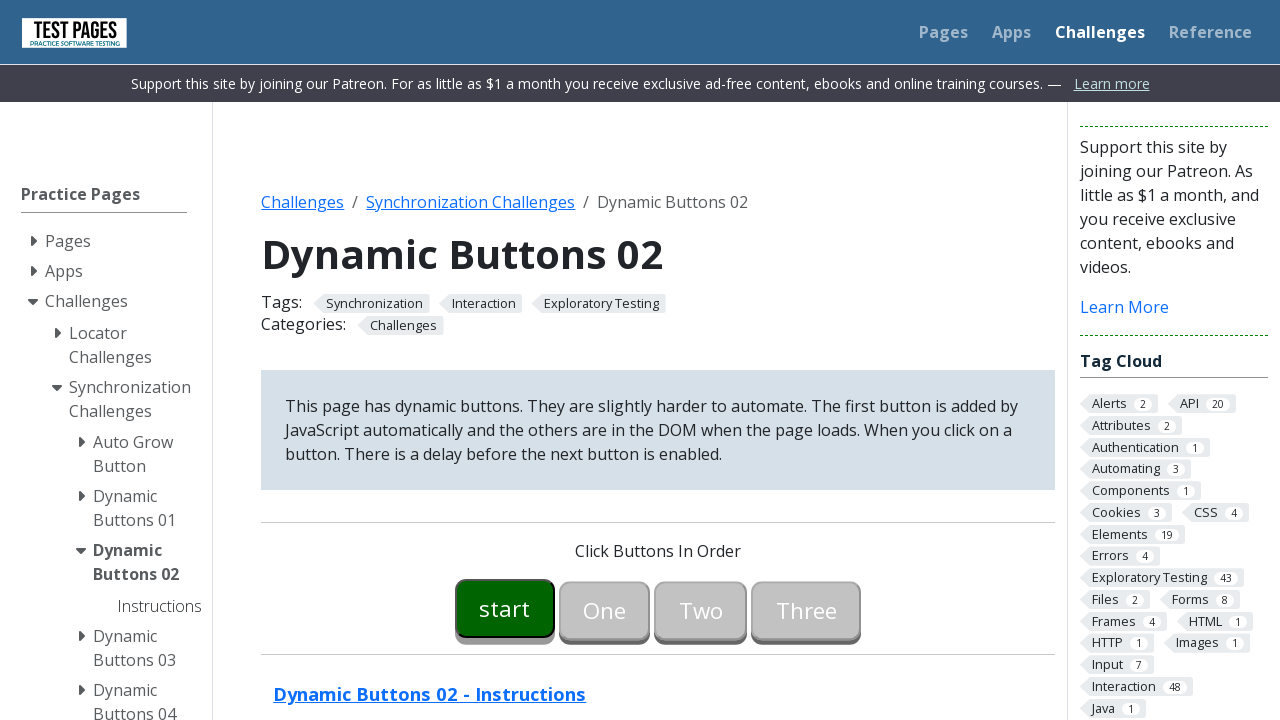

Waited for button01 to become enabled
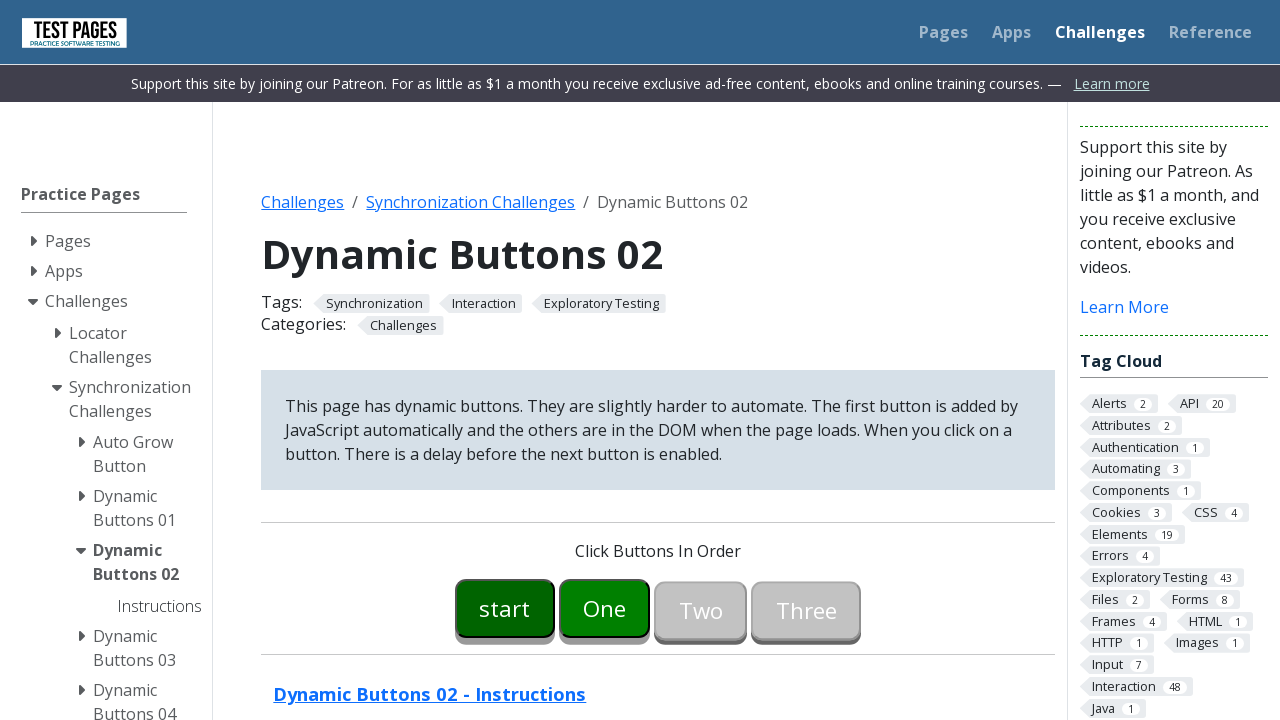

Clicked button01 at (605, 608) on #button01
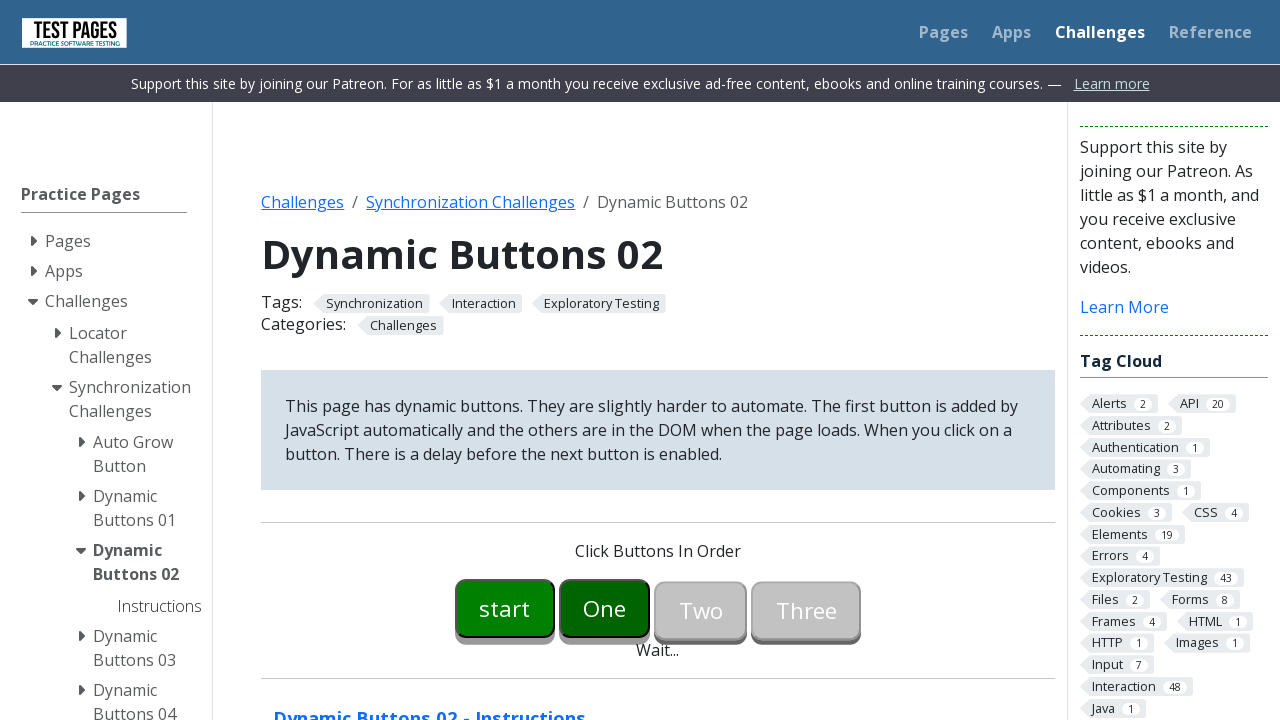

Waited for button02 to become enabled
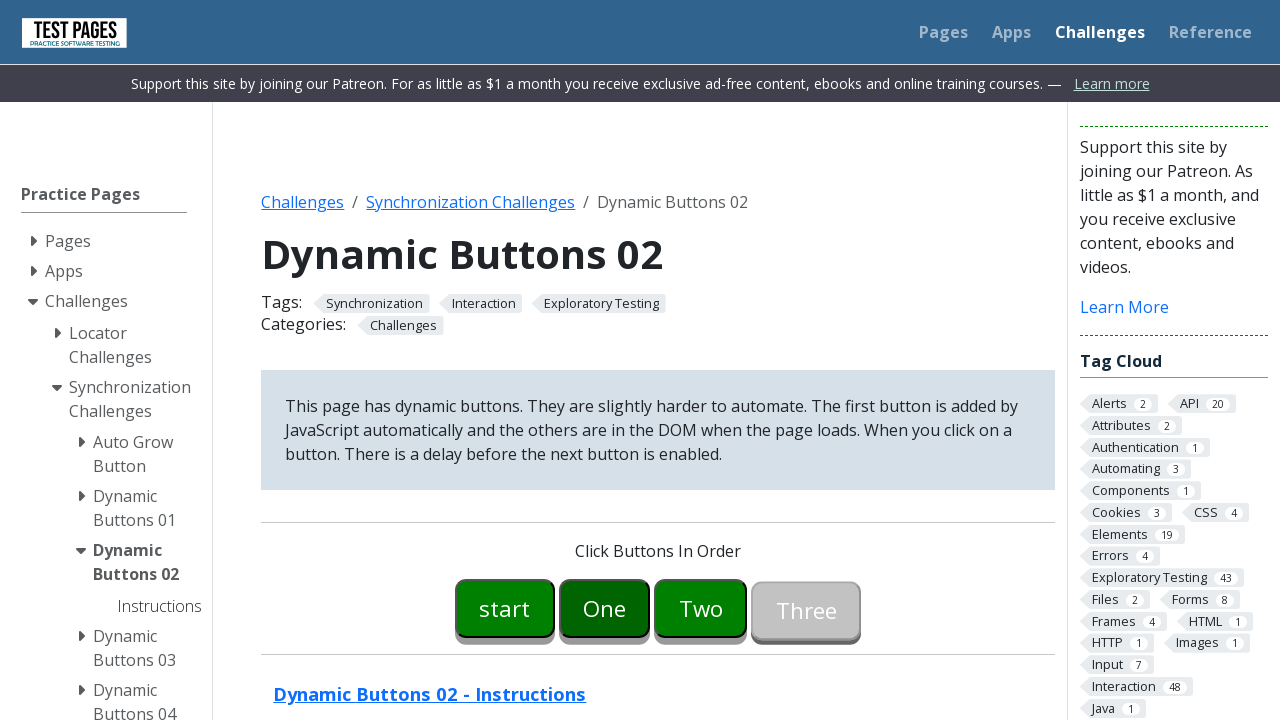

Clicked button02 at (701, 608) on #button02
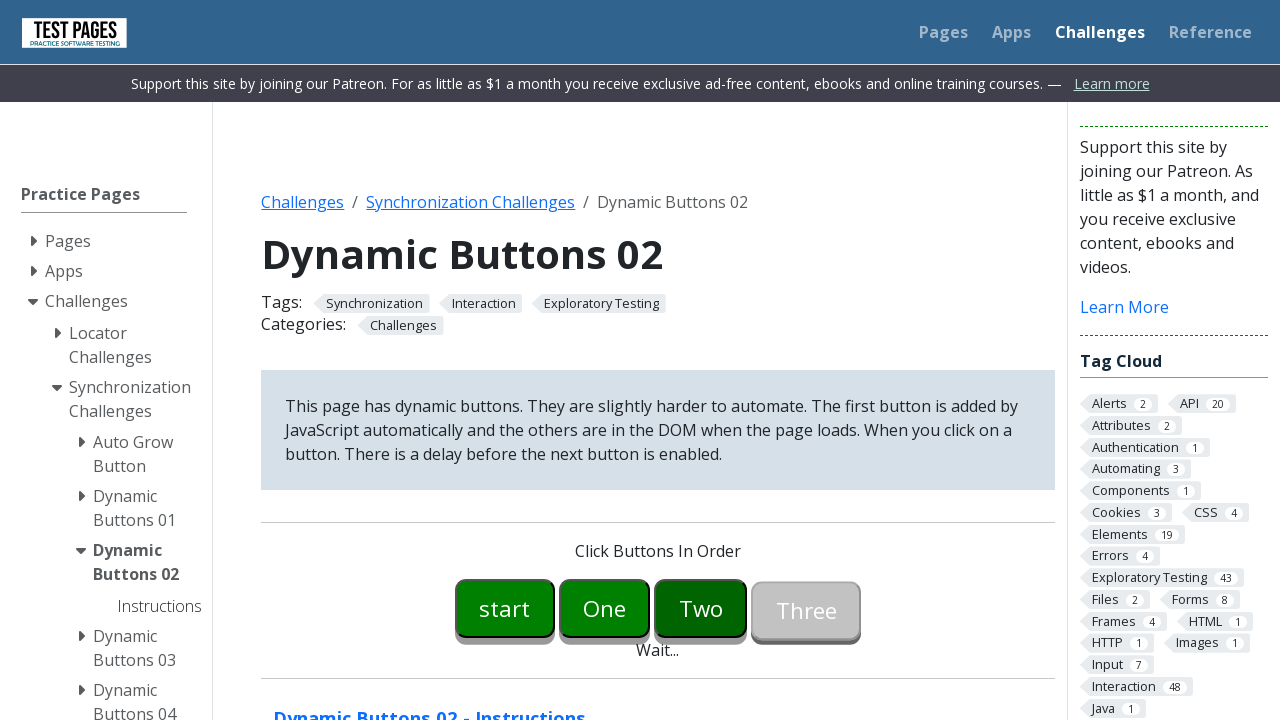

Waited for button03 to become enabled
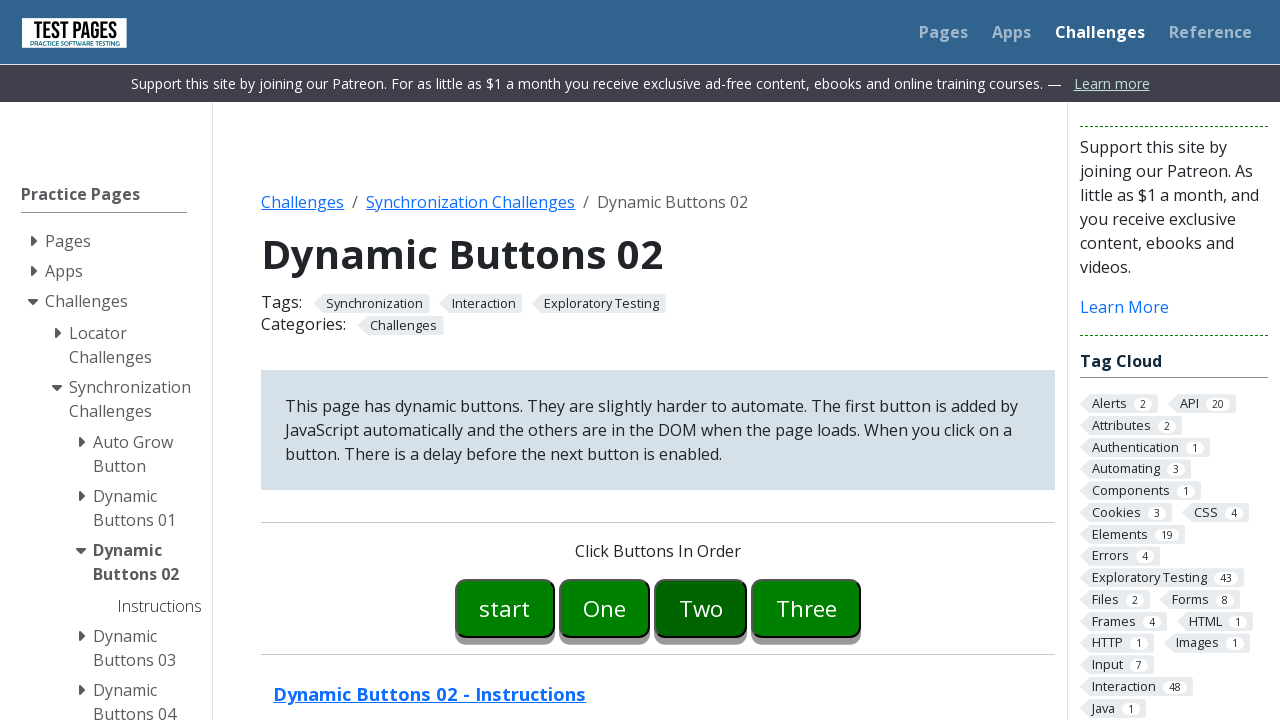

Clicked button03 at (806, 608) on #button03
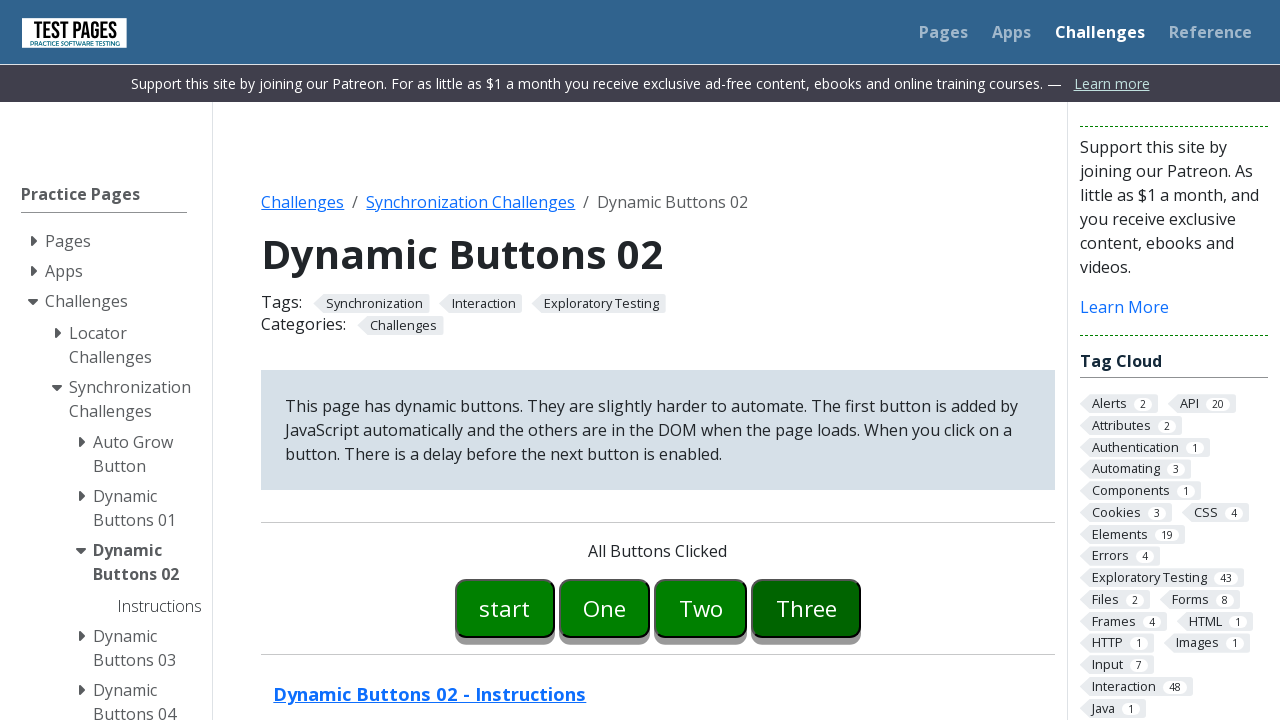

Success message 'All Buttons Clicked' appeared
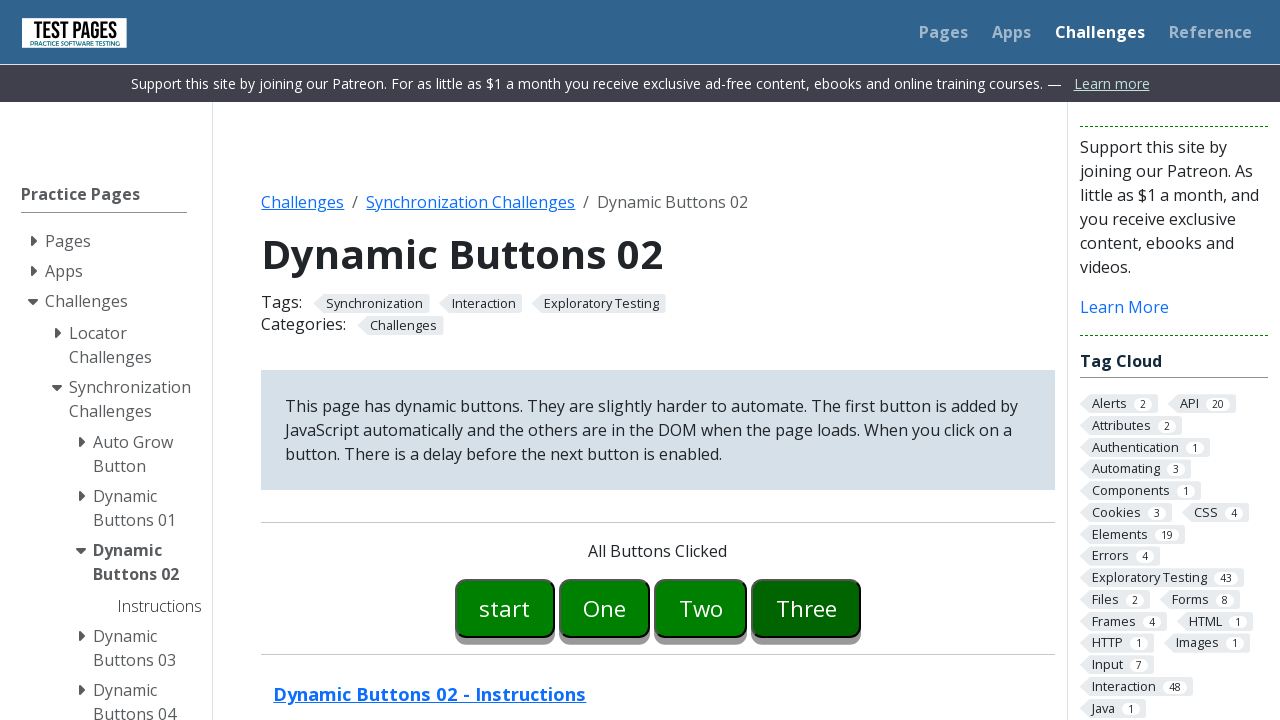

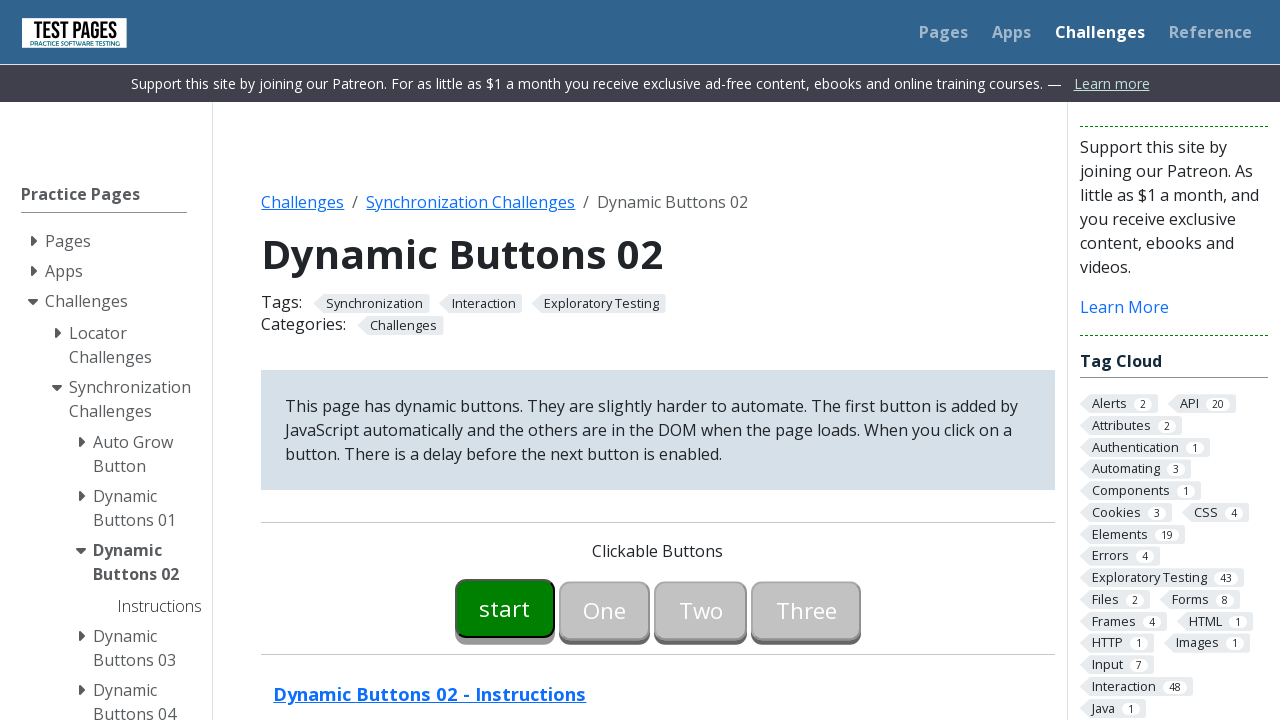